Tests adding all products to cart and verifies that the total price in cart matches the sum of individual product prices.

Starting URL: https://rahulshettyacademy.com/seleniumPractise/#/

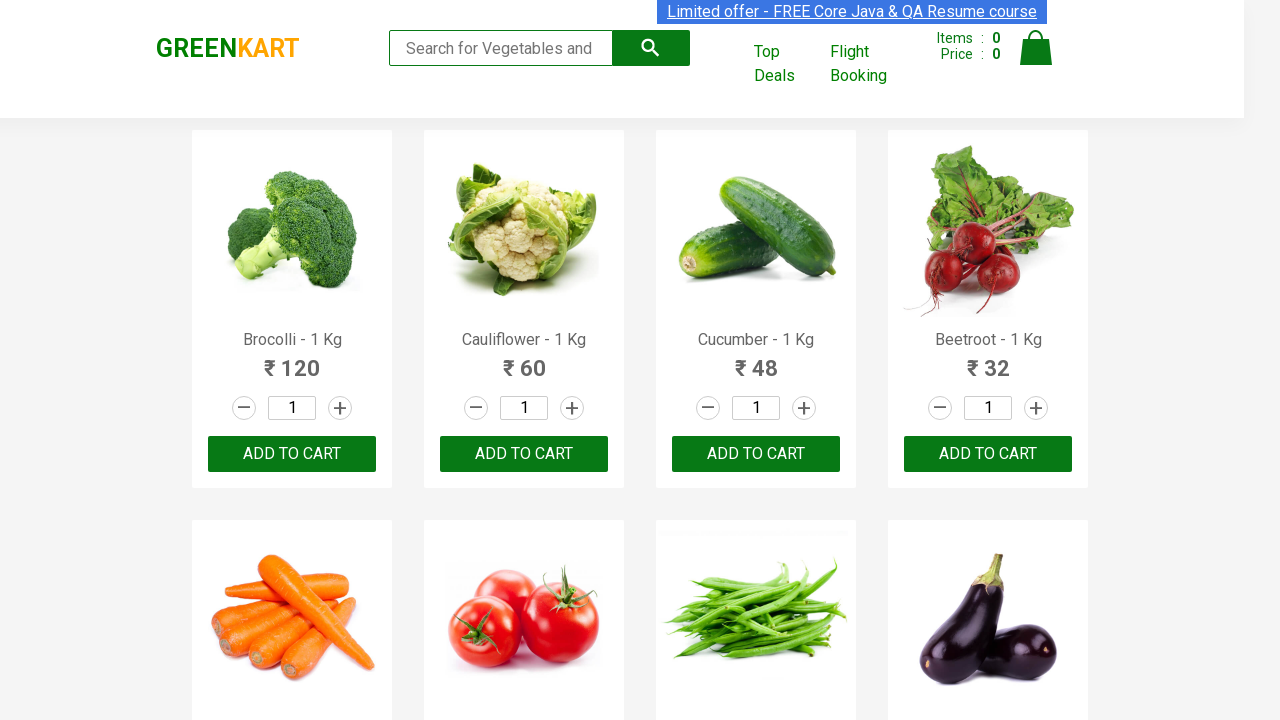

Scrolled to top of page
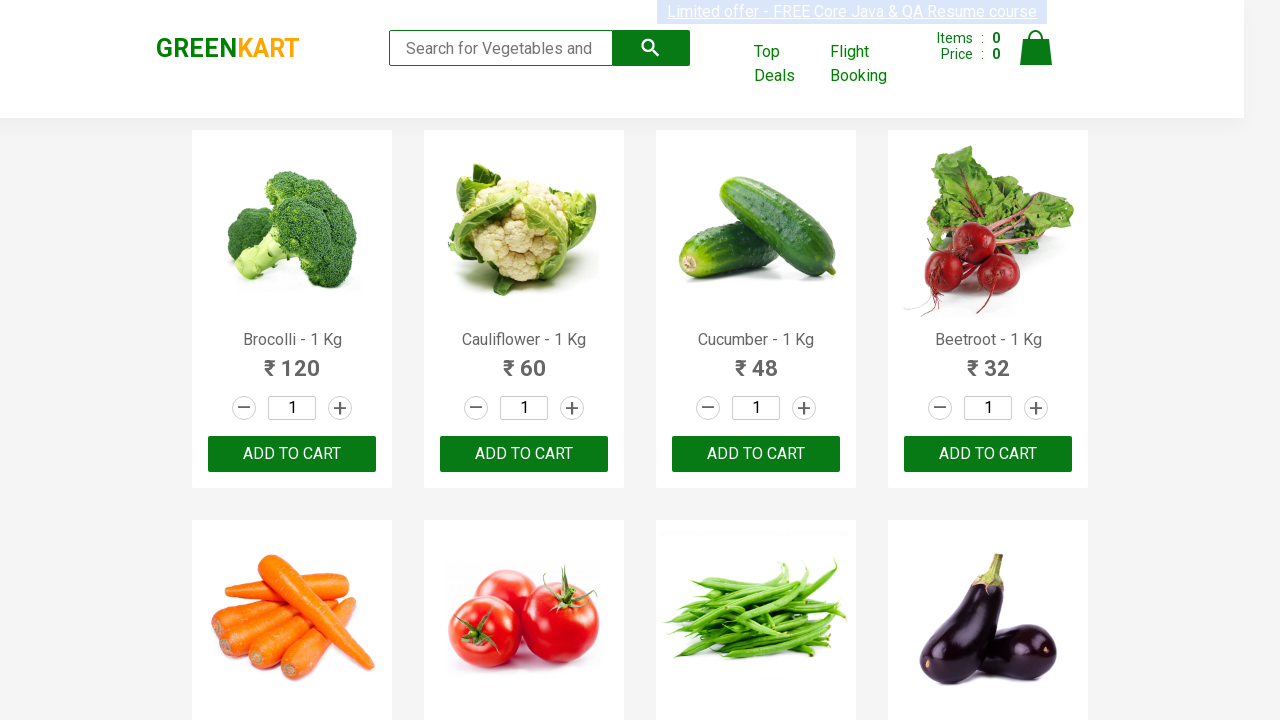

Products loaded on page
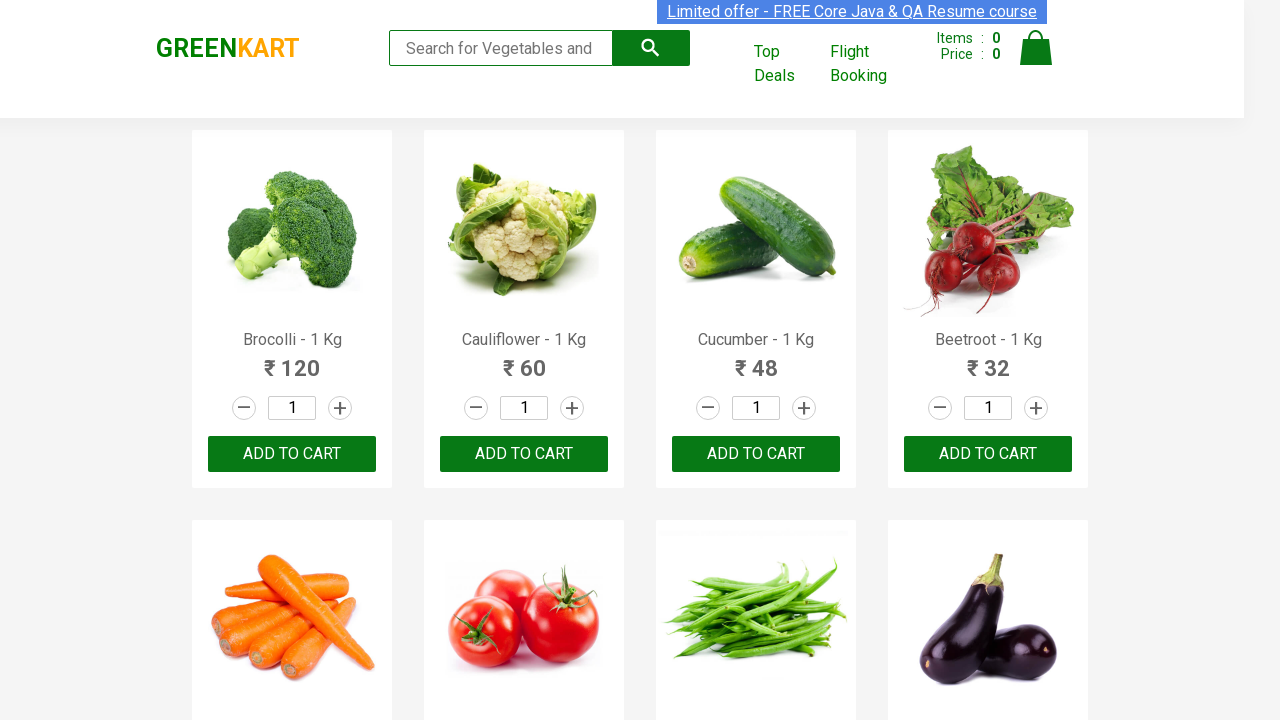

Found 30 add to cart buttons
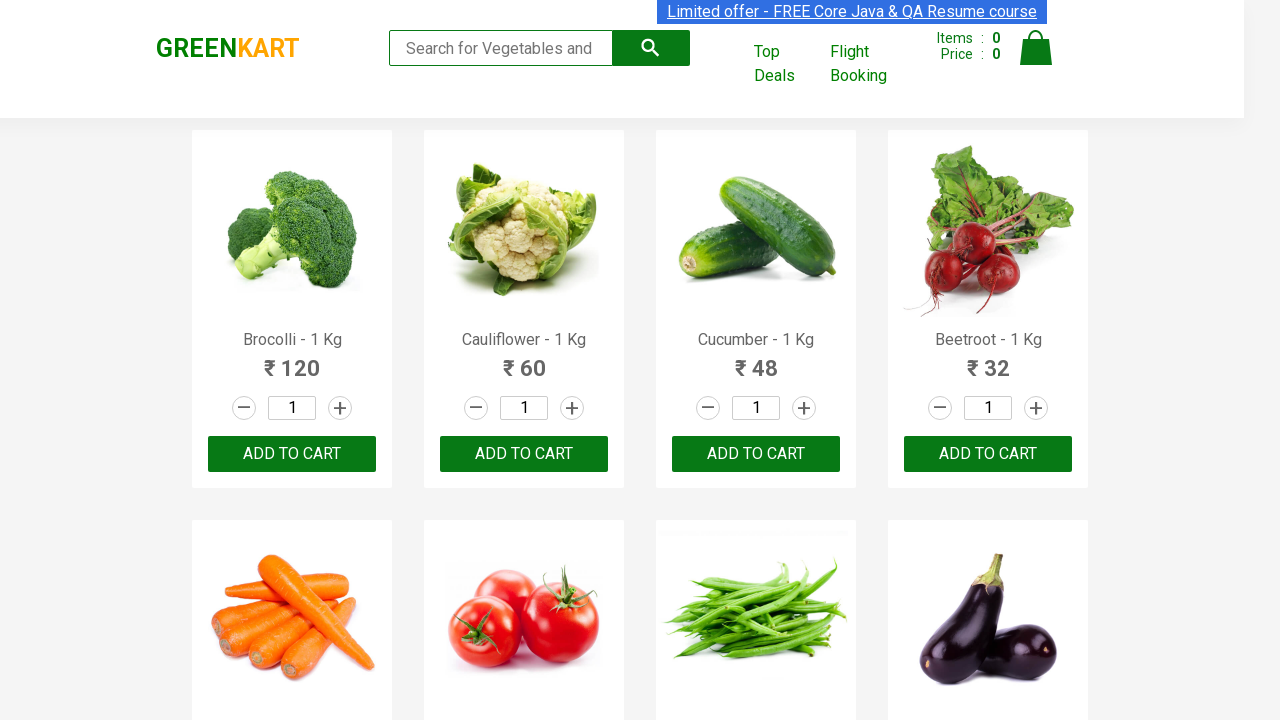

Clicked add to cart button for product 1 at (292, 454) on .product-action button >> nth=0
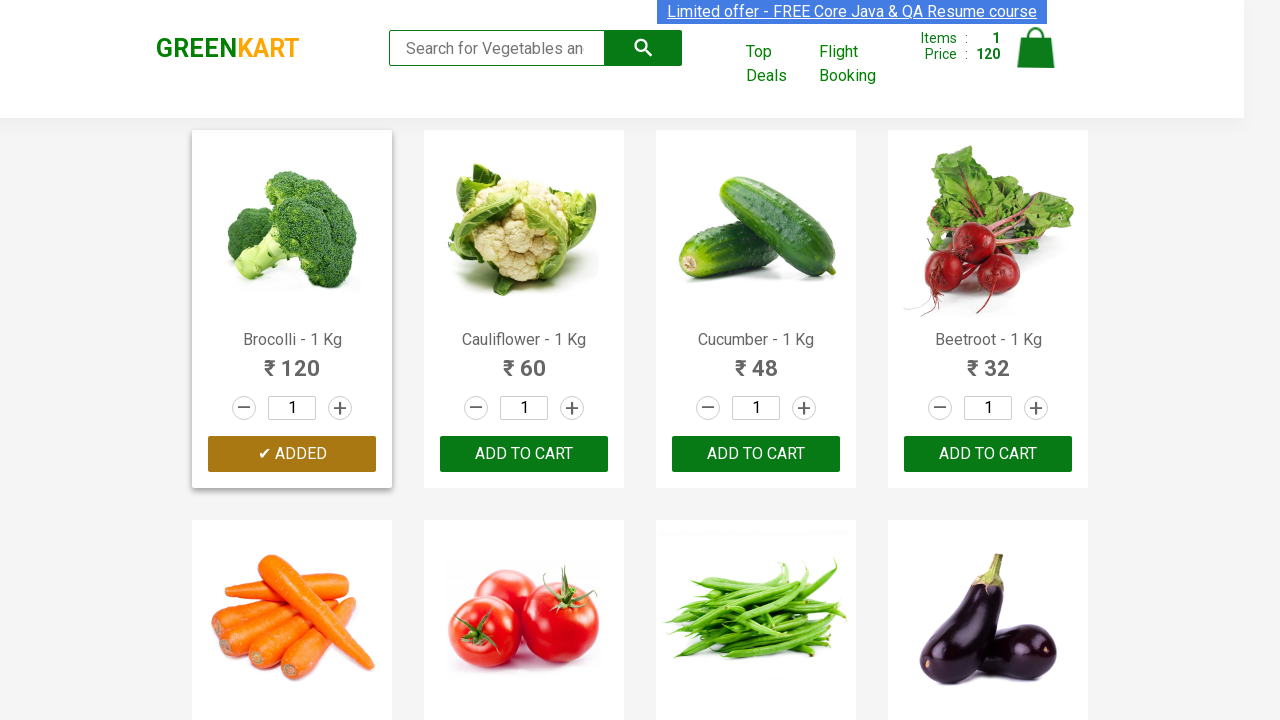

Clicked add to cart button for product 2 at (524, 454) on .product-action button >> nth=1
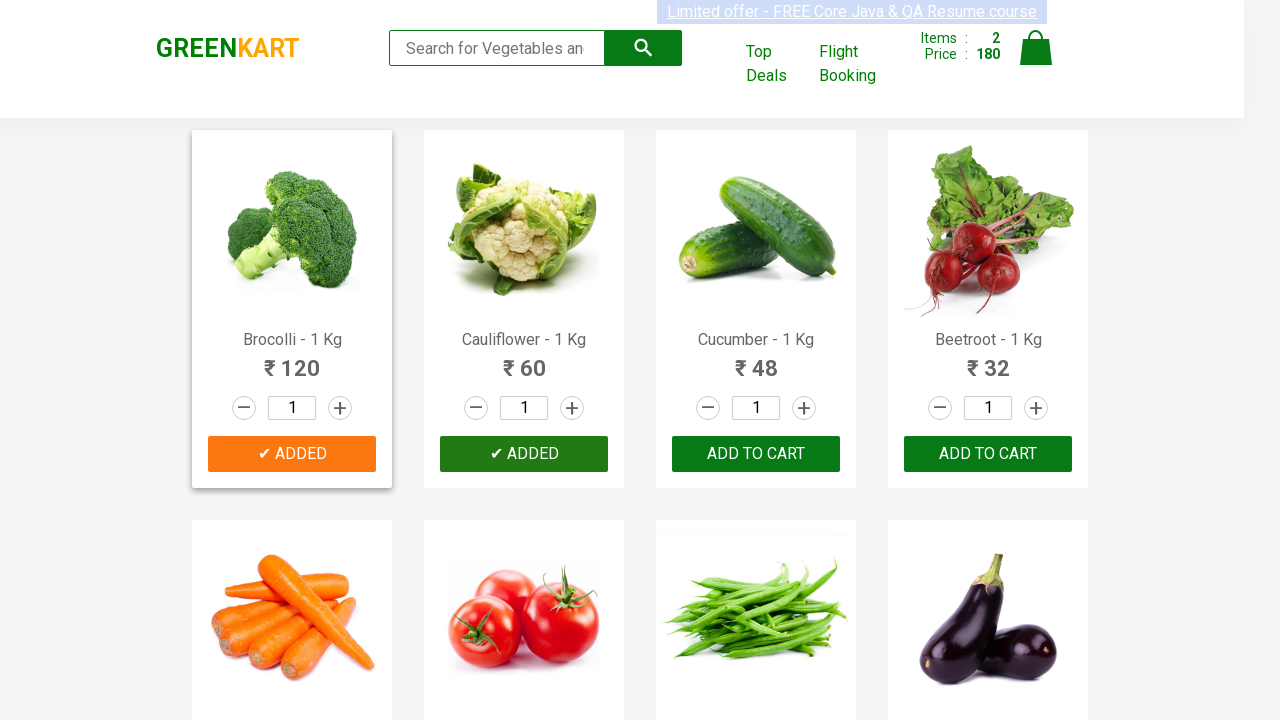

Clicked add to cart button for product 3 at (756, 454) on .product-action button >> nth=2
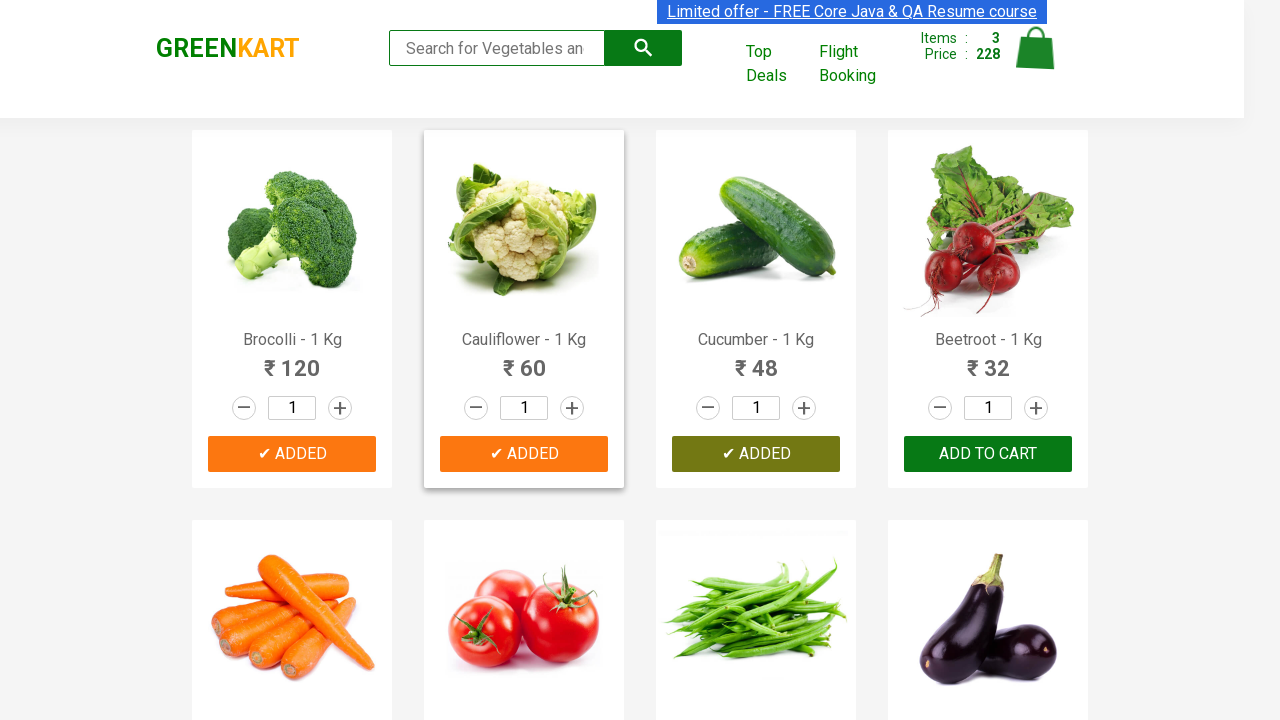

Clicked add to cart button for product 4 at (988, 454) on .product-action button >> nth=3
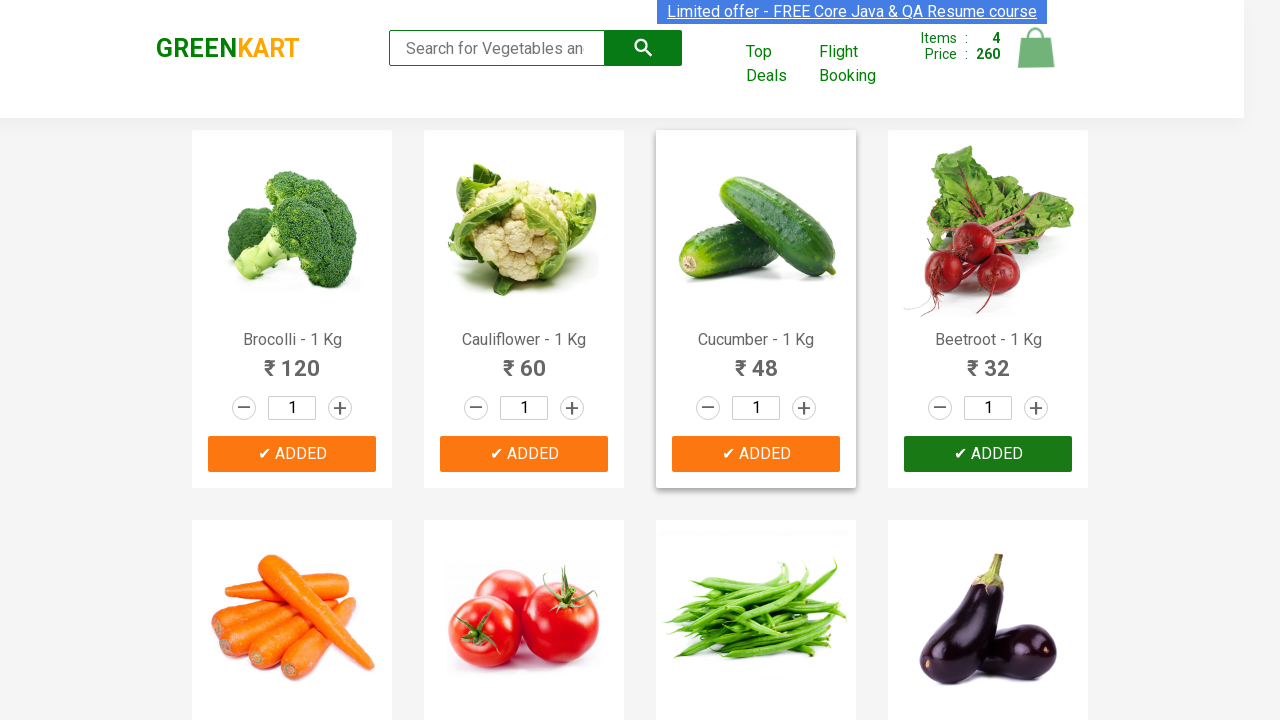

Clicked add to cart button for product 5 at (292, 360) on .product-action button >> nth=4
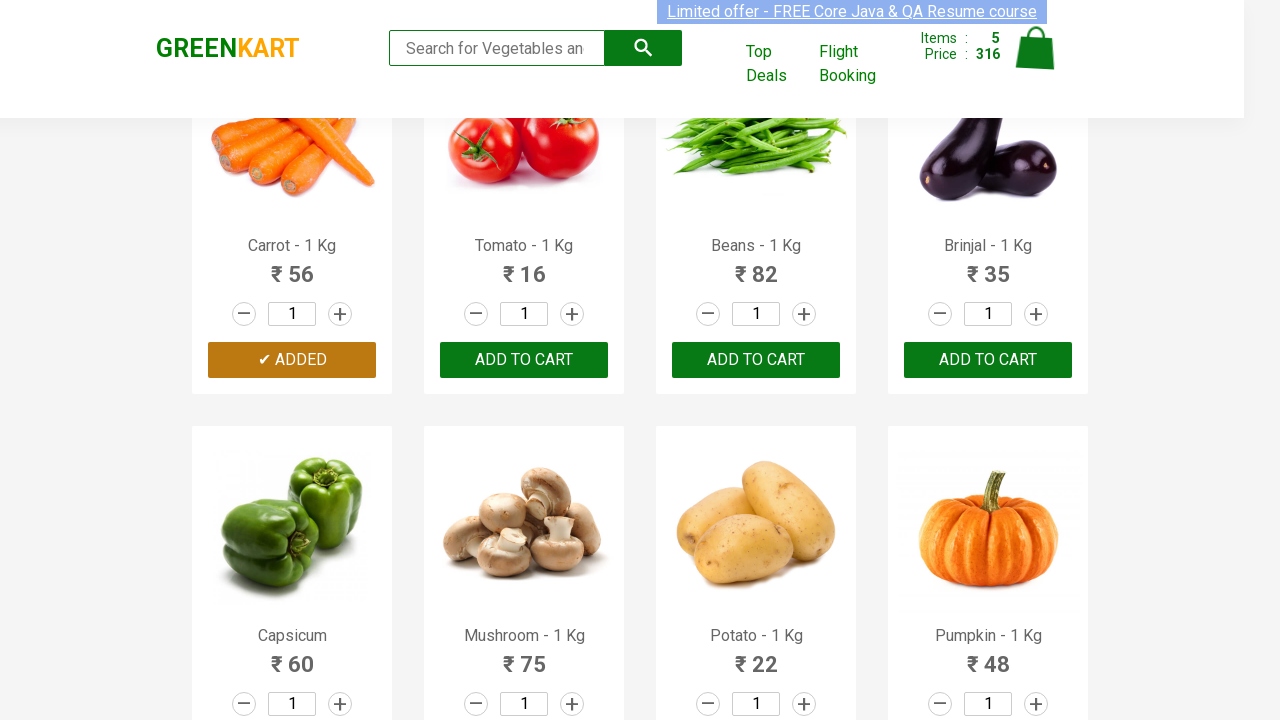

Clicked add to cart button for product 6 at (524, 360) on .product-action button >> nth=5
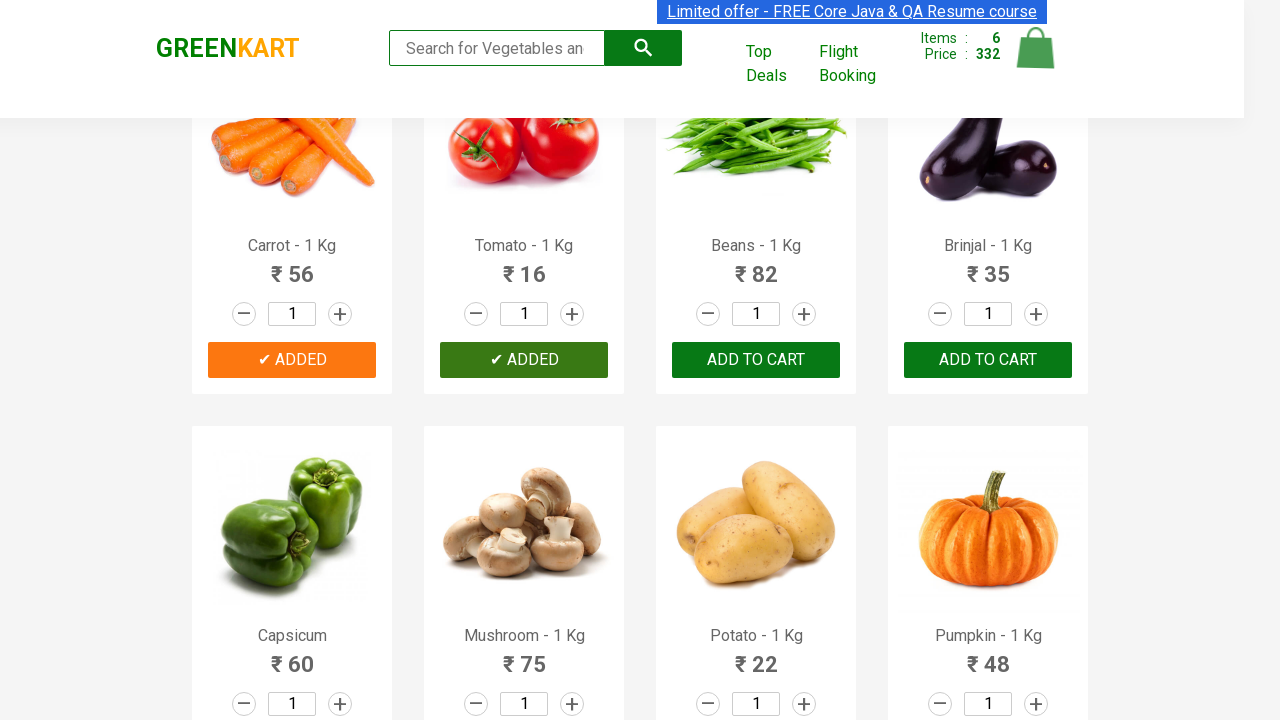

Clicked add to cart button for product 7 at (756, 360) on .product-action button >> nth=6
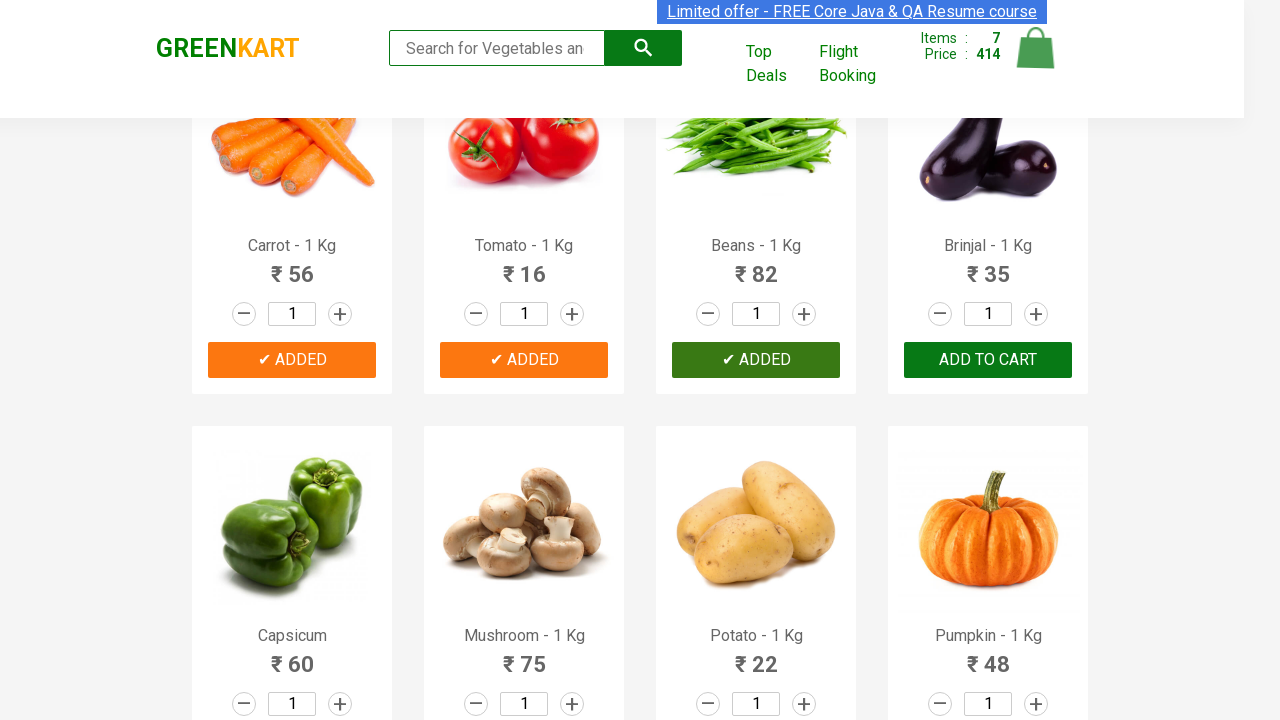

Clicked add to cart button for product 8 at (988, 360) on .product-action button >> nth=7
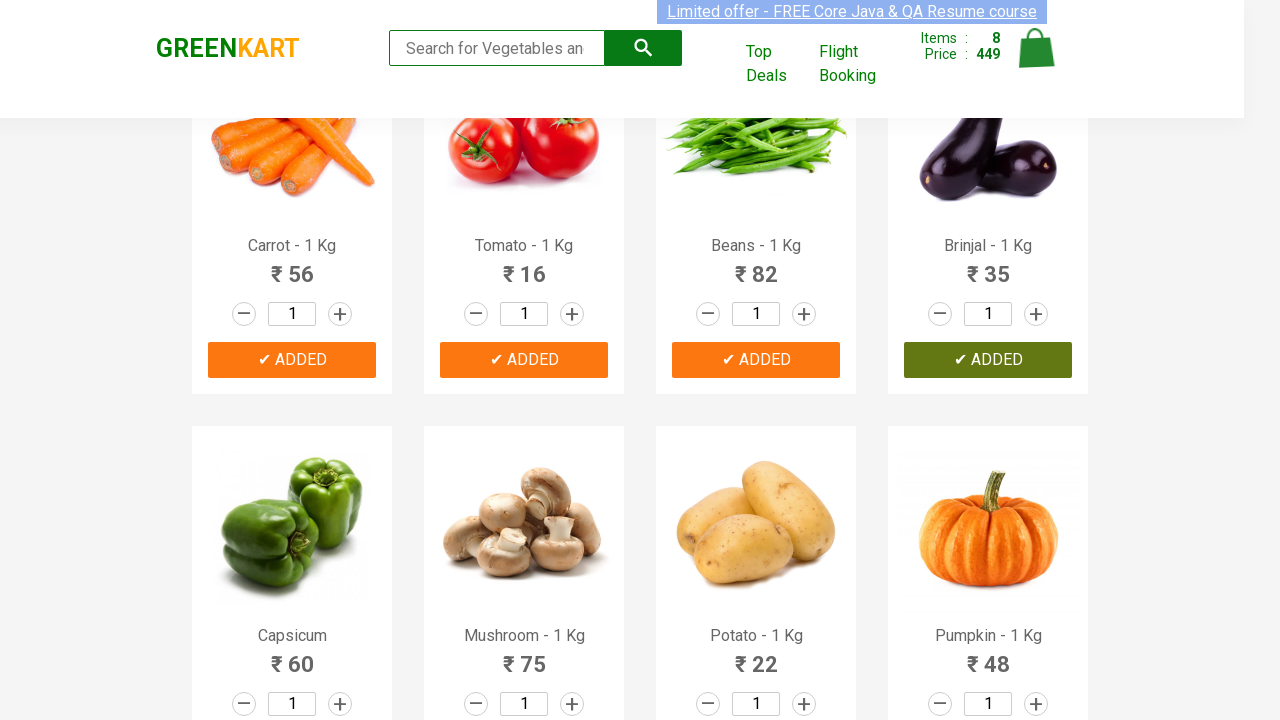

Clicked add to cart button for product 9 at (292, 360) on .product-action button >> nth=8
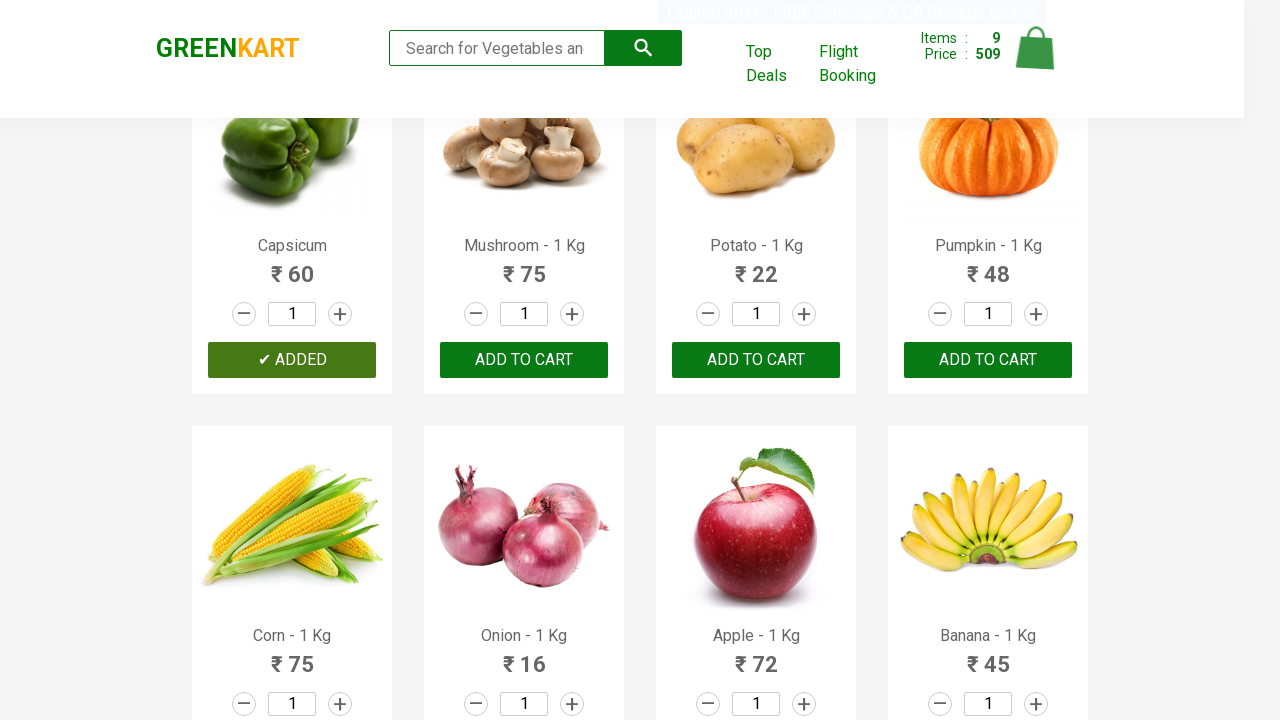

Clicked add to cart button for product 10 at (524, 360) on .product-action button >> nth=9
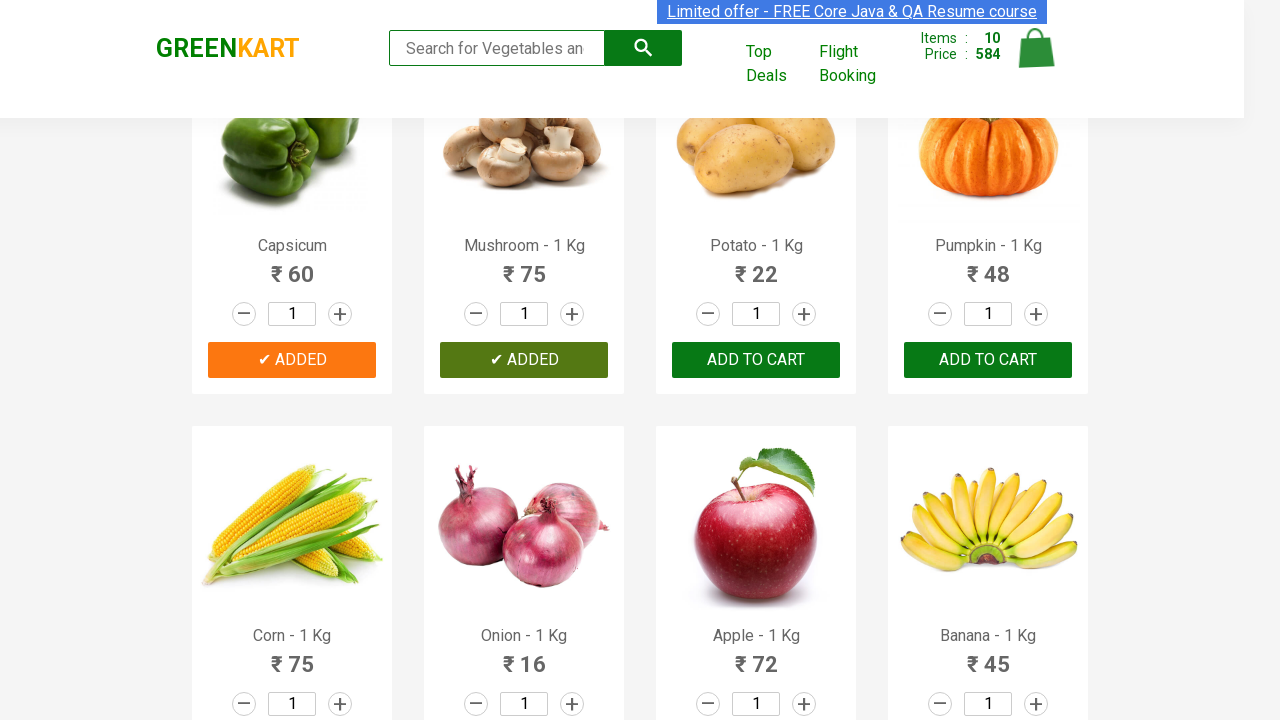

Clicked add to cart button for product 11 at (756, 360) on .product-action button >> nth=10
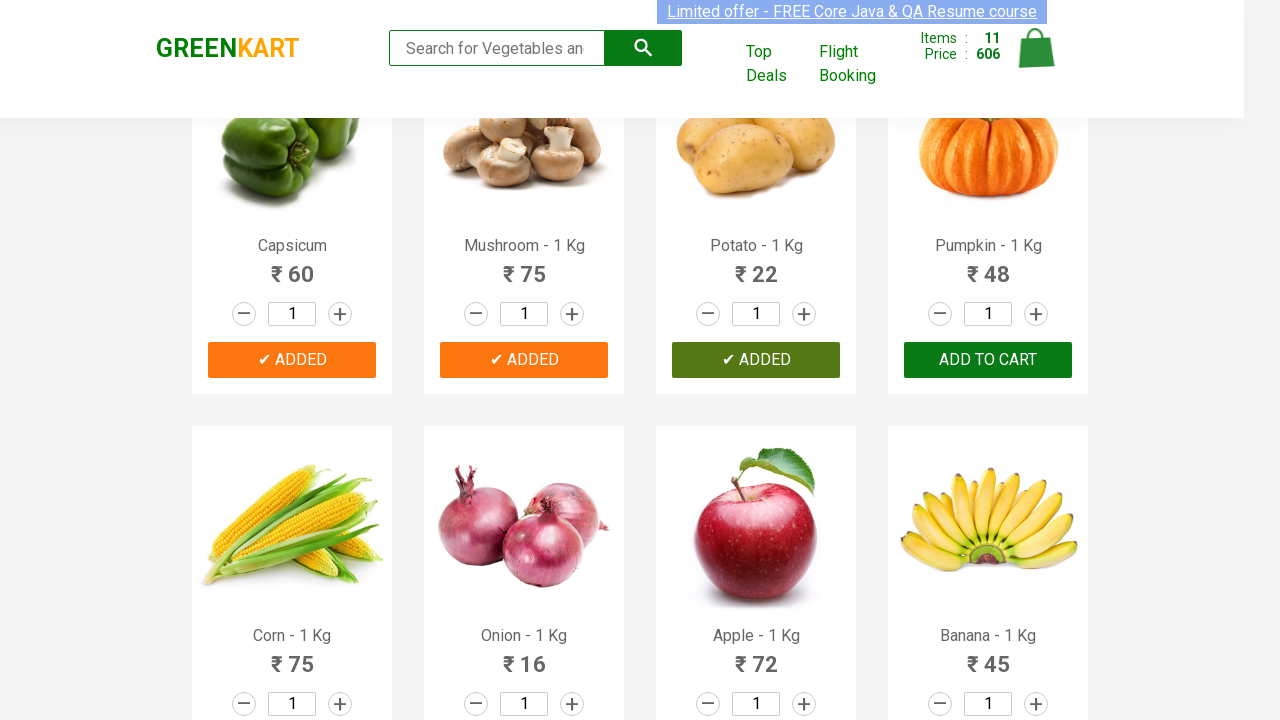

Clicked add to cart button for product 12 at (988, 360) on .product-action button >> nth=11
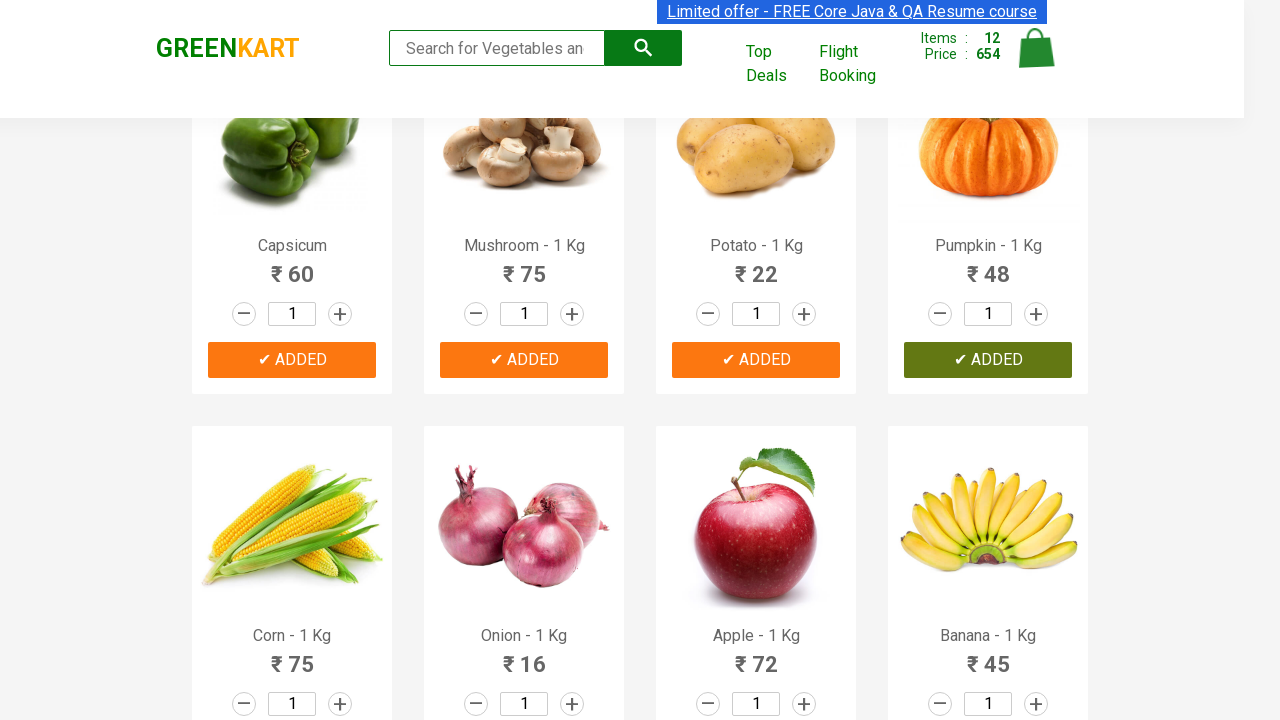

Clicked add to cart button for product 13 at (292, 360) on .product-action button >> nth=12
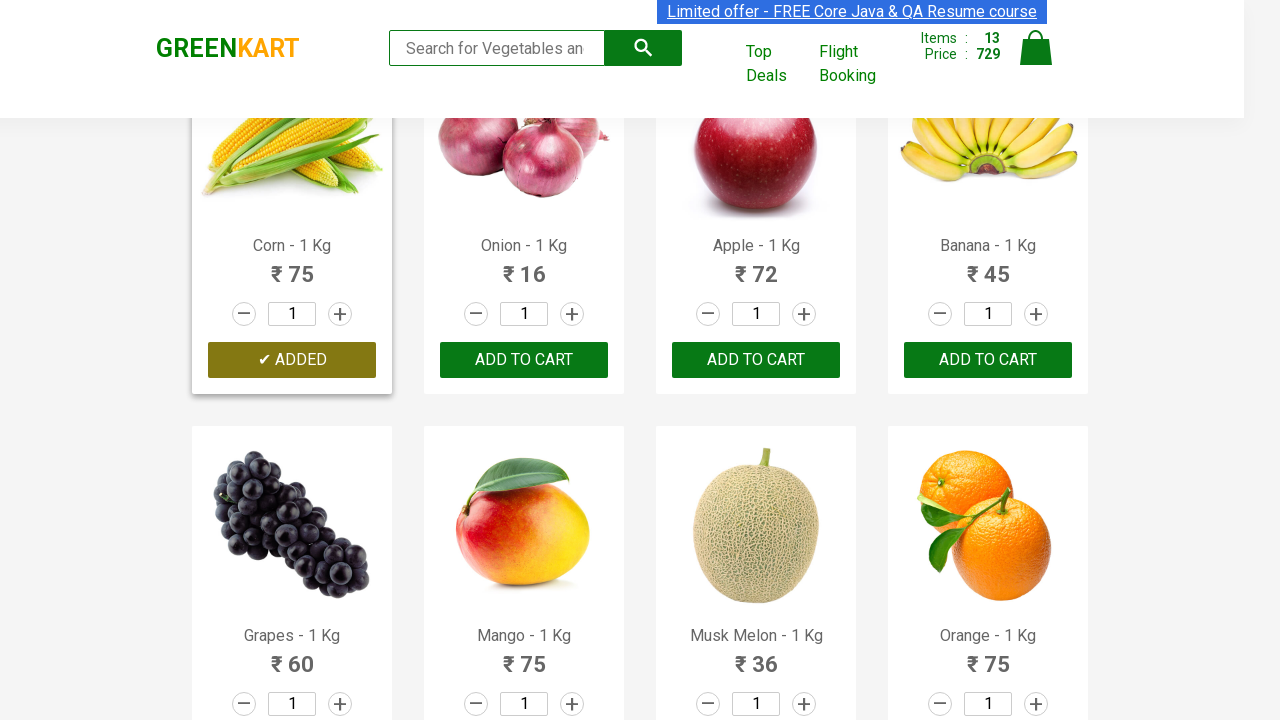

Clicked add to cart button for product 14 at (524, 360) on .product-action button >> nth=13
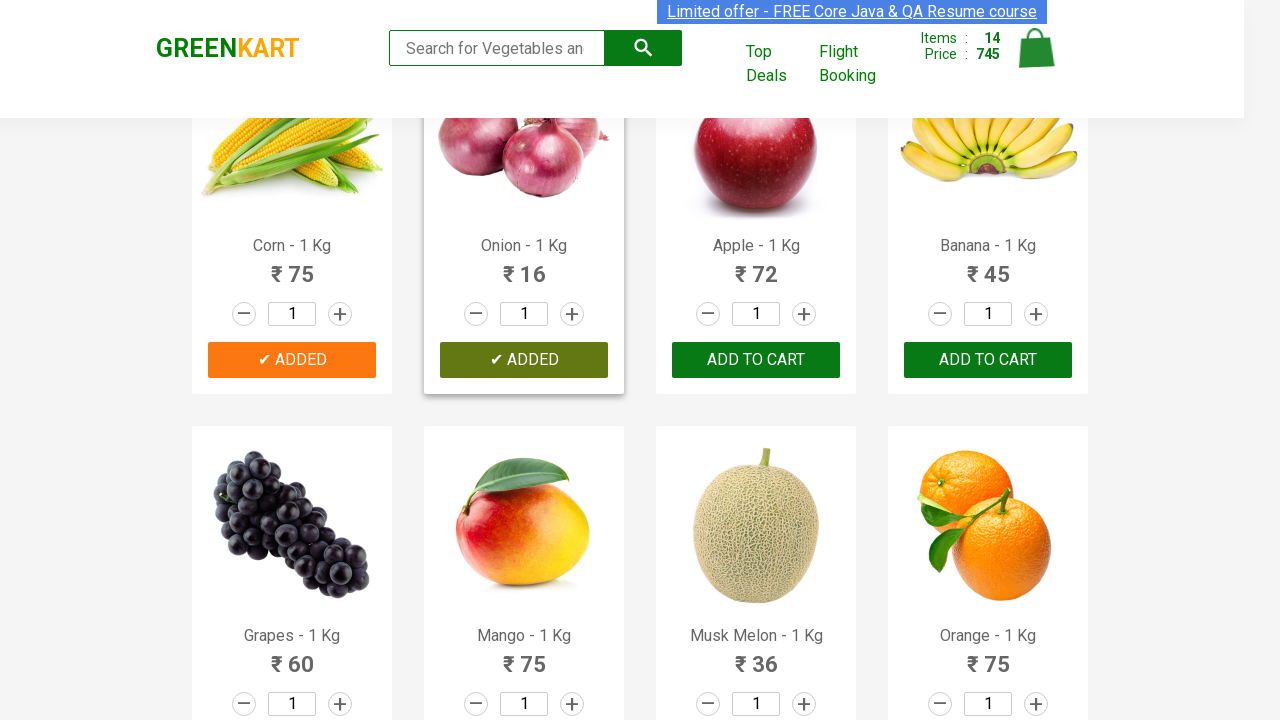

Clicked add to cart button for product 15 at (756, 360) on .product-action button >> nth=14
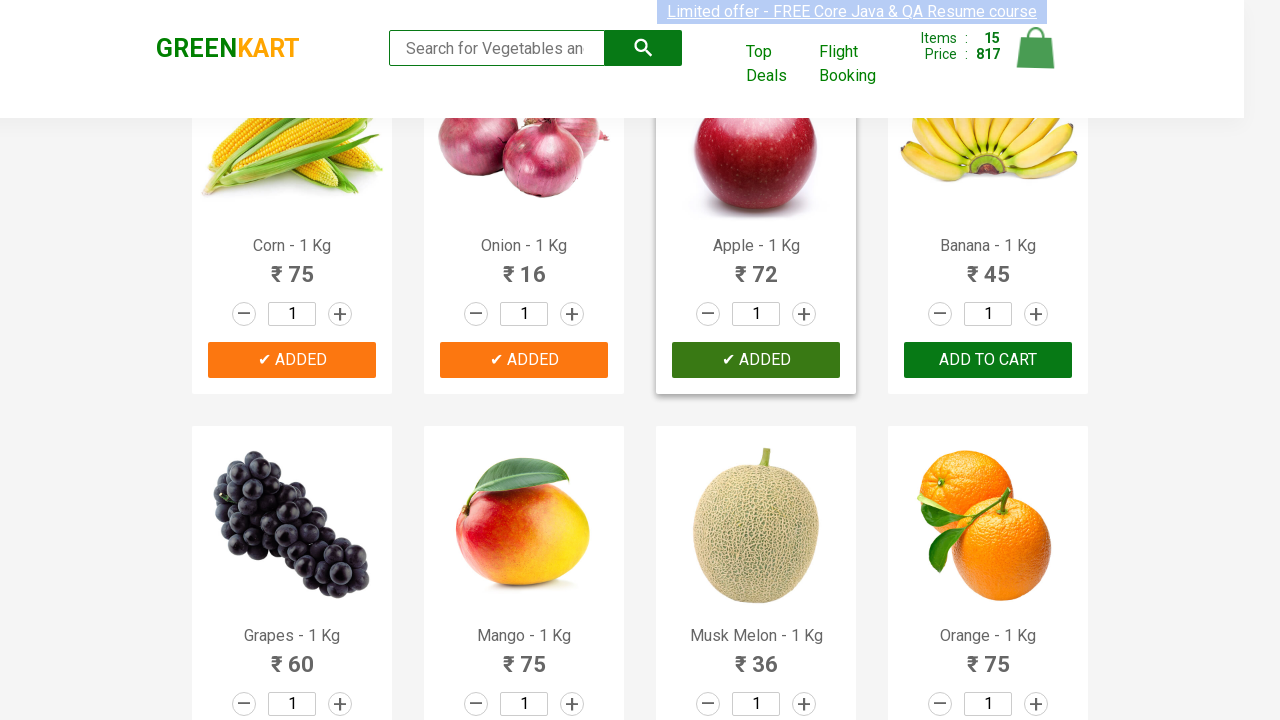

Clicked add to cart button for product 16 at (988, 360) on .product-action button >> nth=15
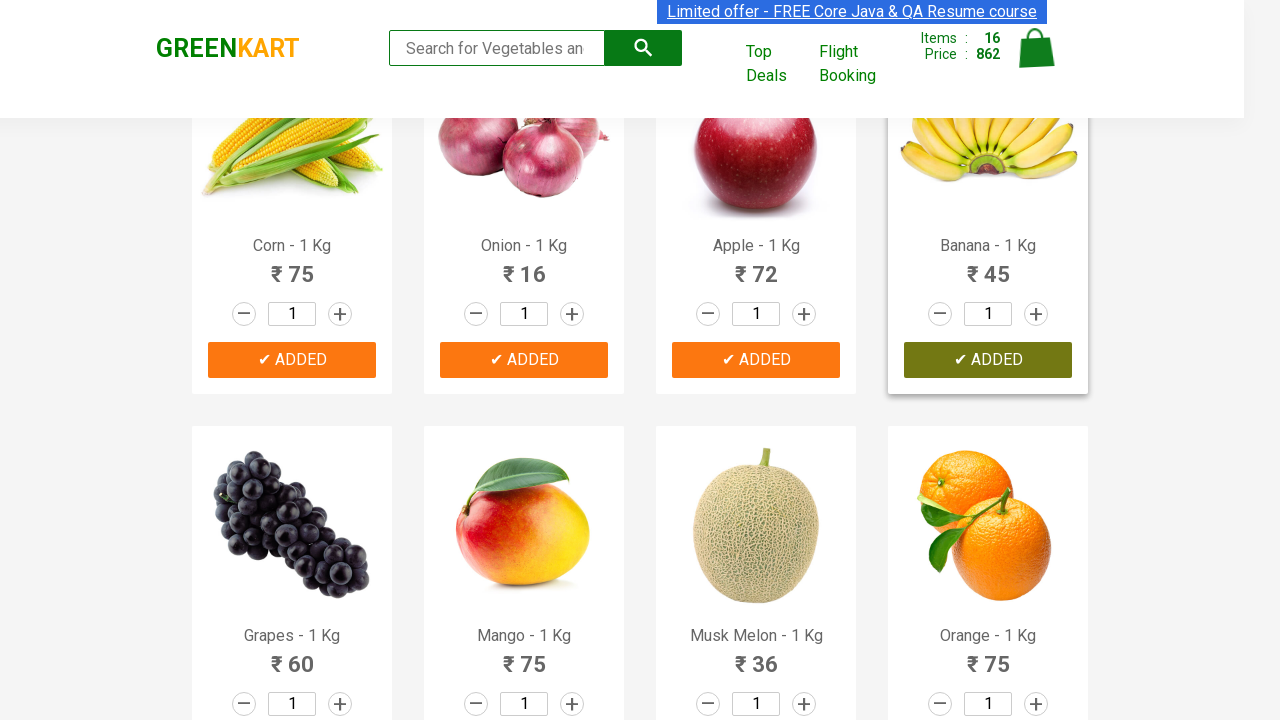

Clicked add to cart button for product 17 at (292, 360) on .product-action button >> nth=16
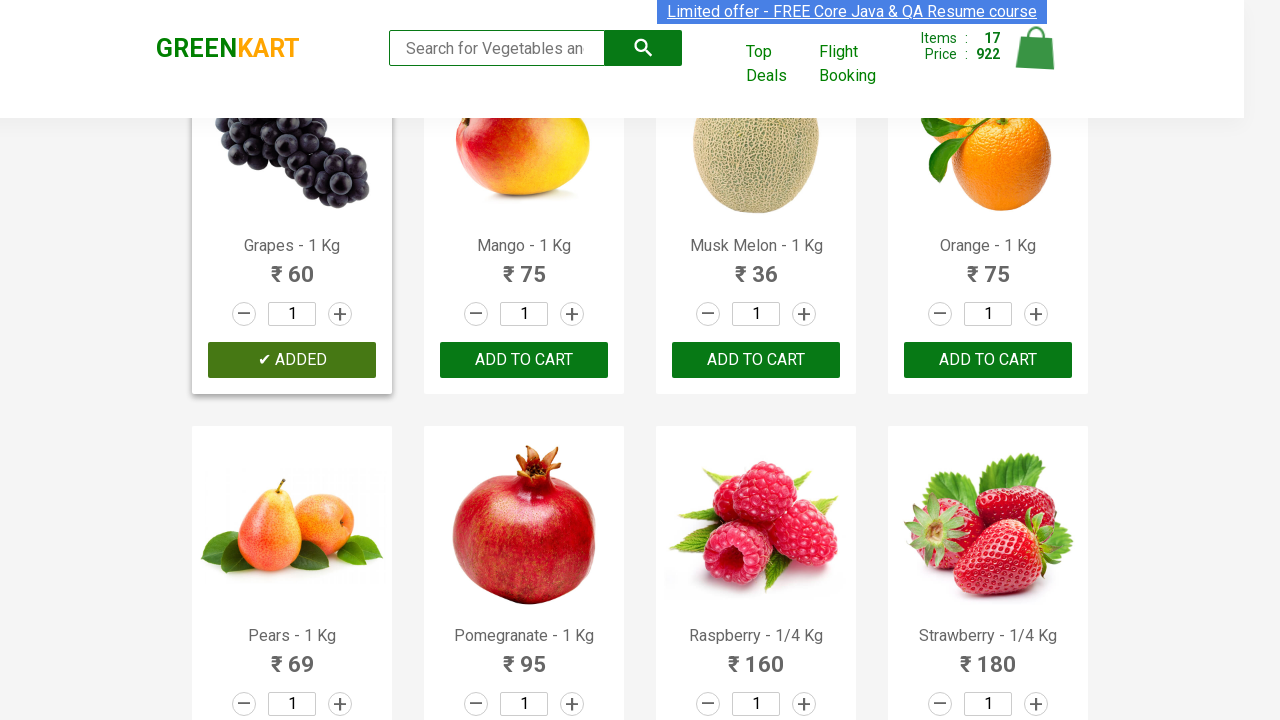

Clicked add to cart button for product 18 at (524, 360) on .product-action button >> nth=17
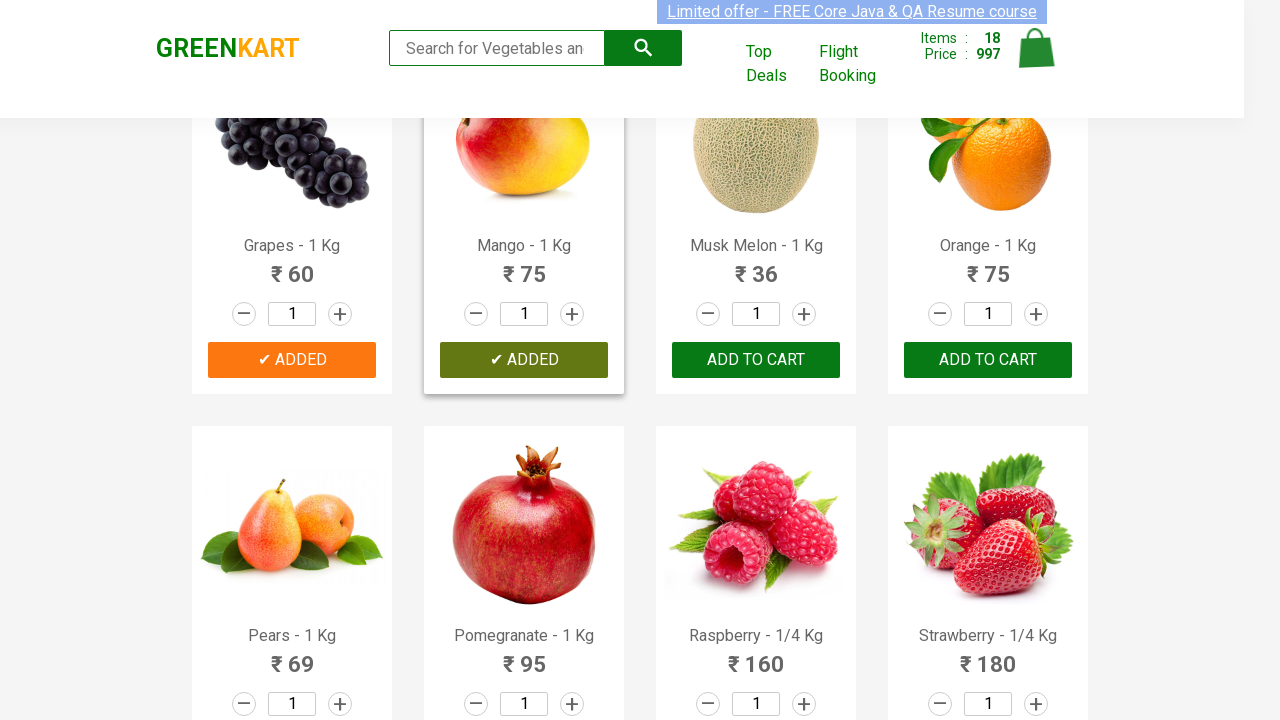

Clicked add to cart button for product 19 at (756, 360) on .product-action button >> nth=18
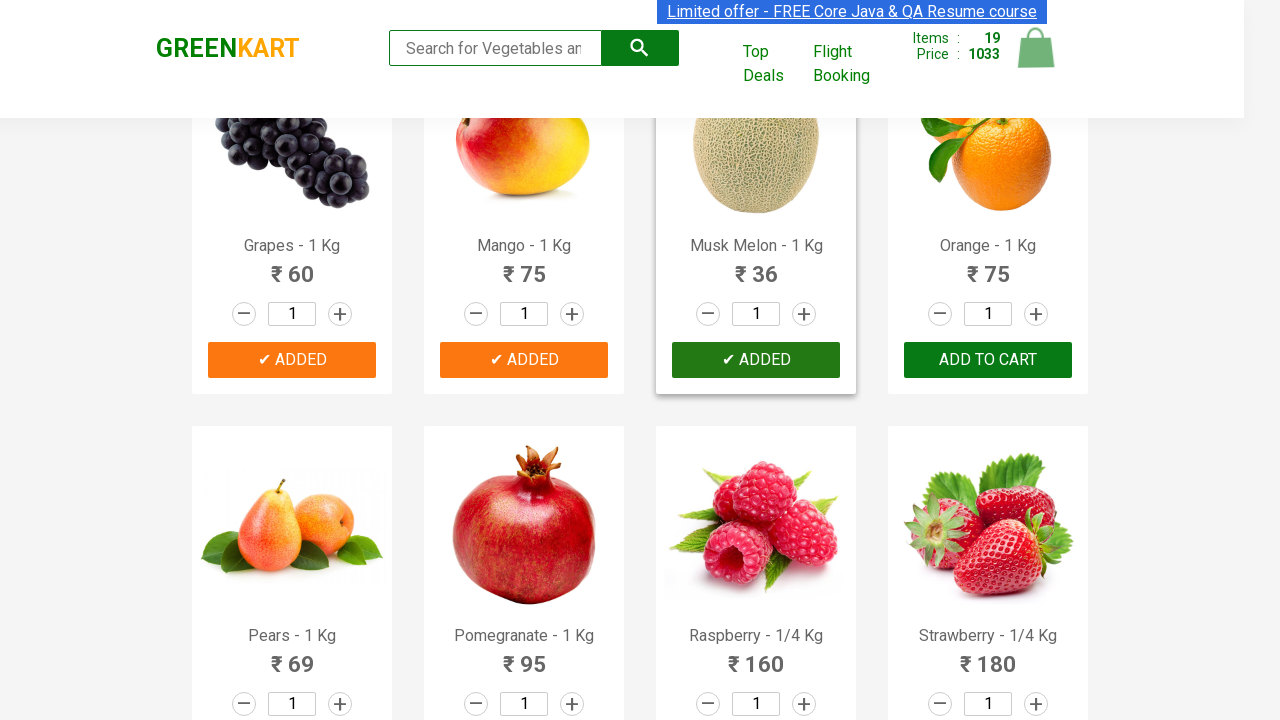

Clicked add to cart button for product 20 at (988, 360) on .product-action button >> nth=19
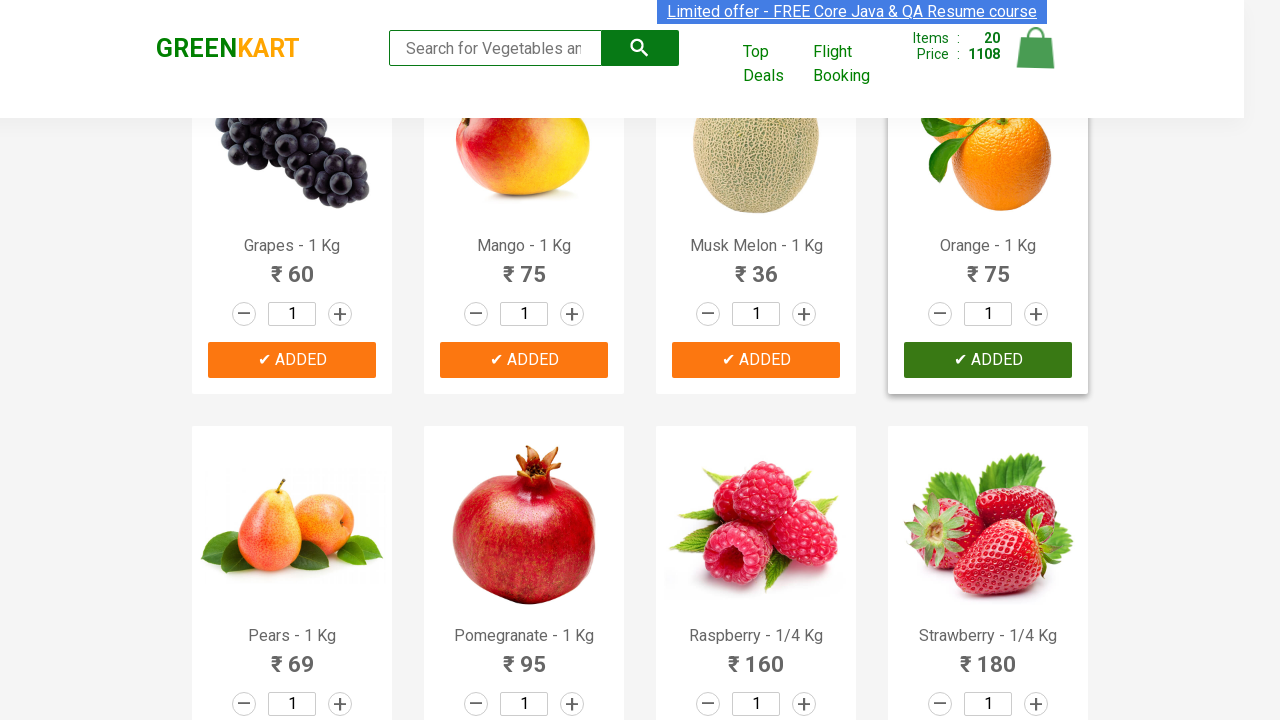

Clicked add to cart button for product 21 at (292, 360) on .product-action button >> nth=20
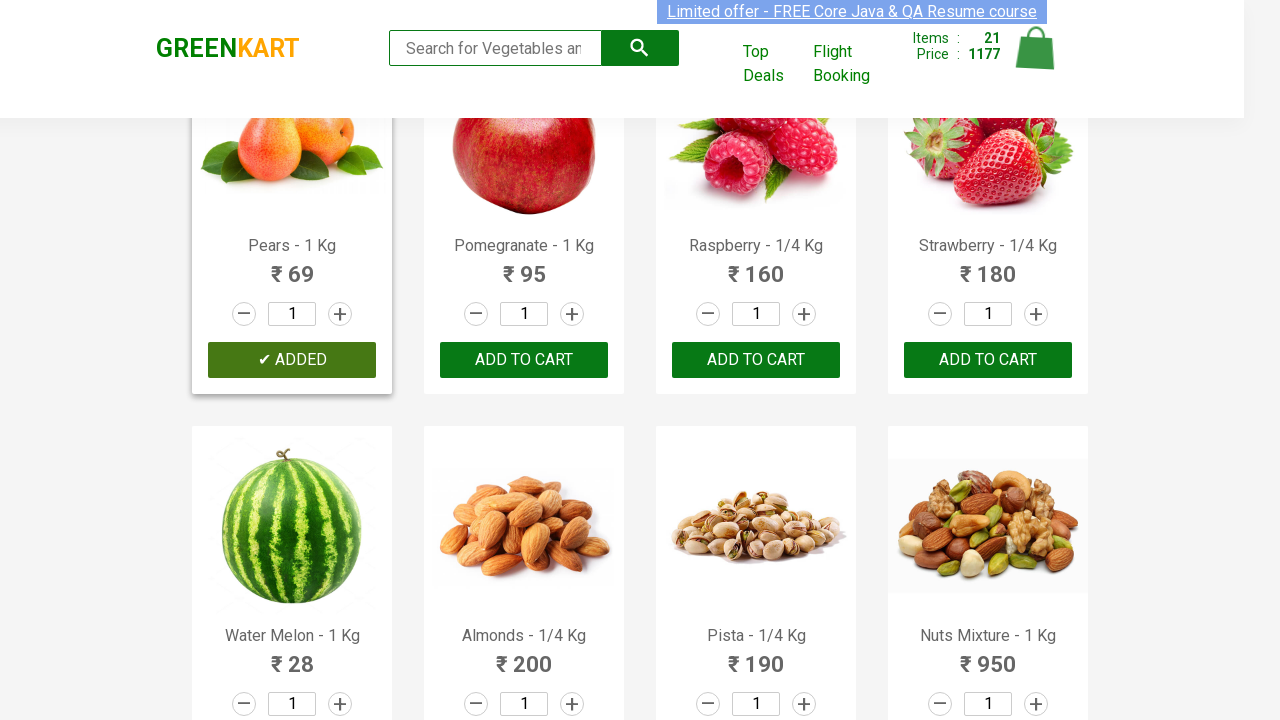

Clicked add to cart button for product 22 at (524, 360) on .product-action button >> nth=21
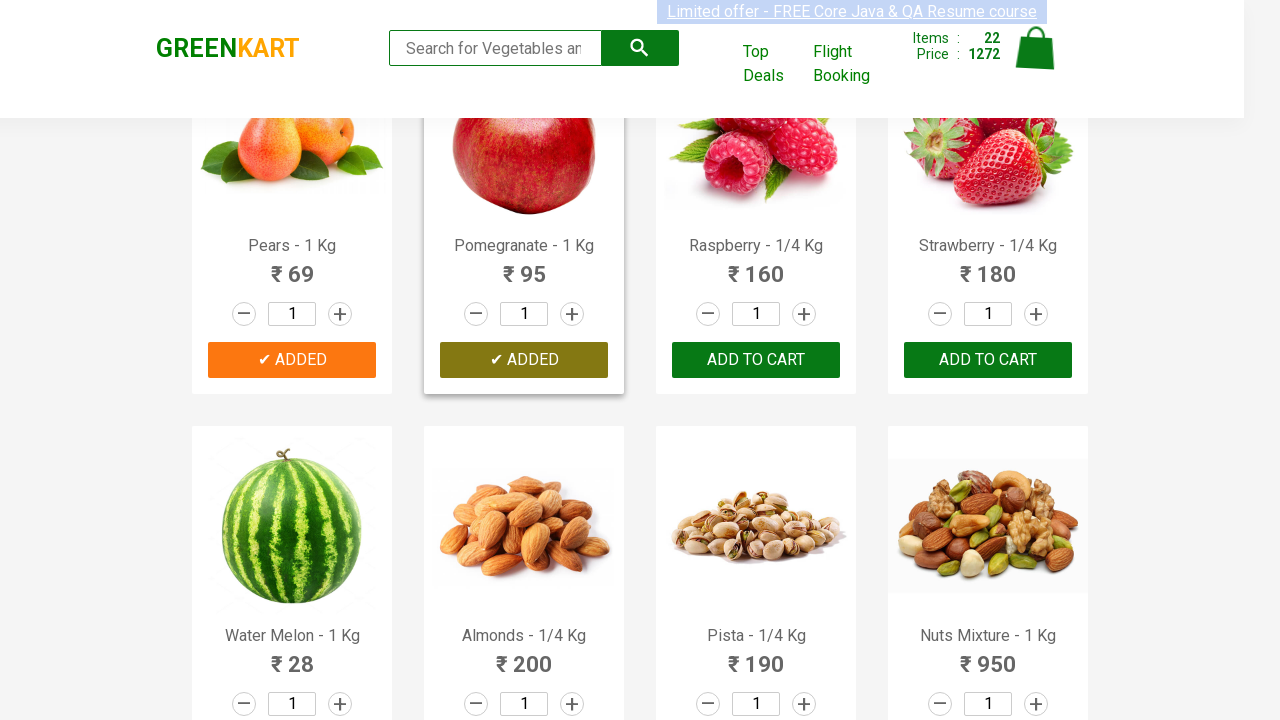

Clicked add to cart button for product 23 at (756, 360) on .product-action button >> nth=22
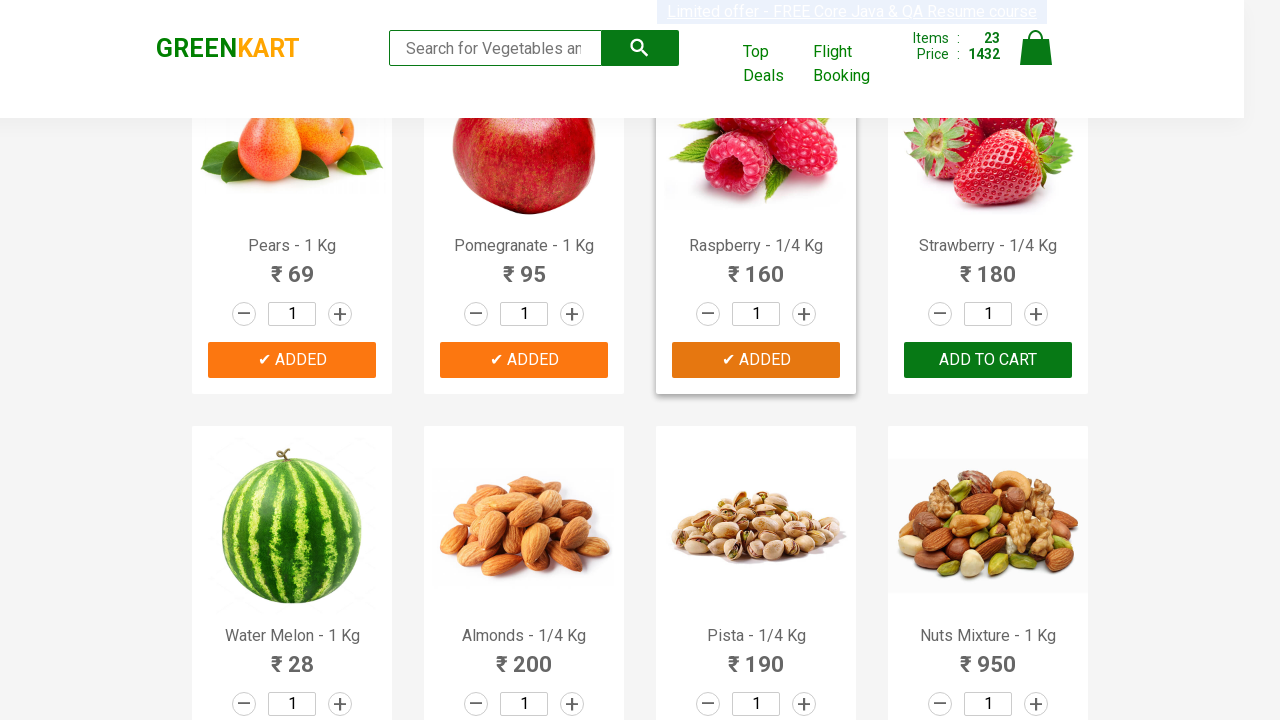

Clicked add to cart button for product 24 at (988, 360) on .product-action button >> nth=23
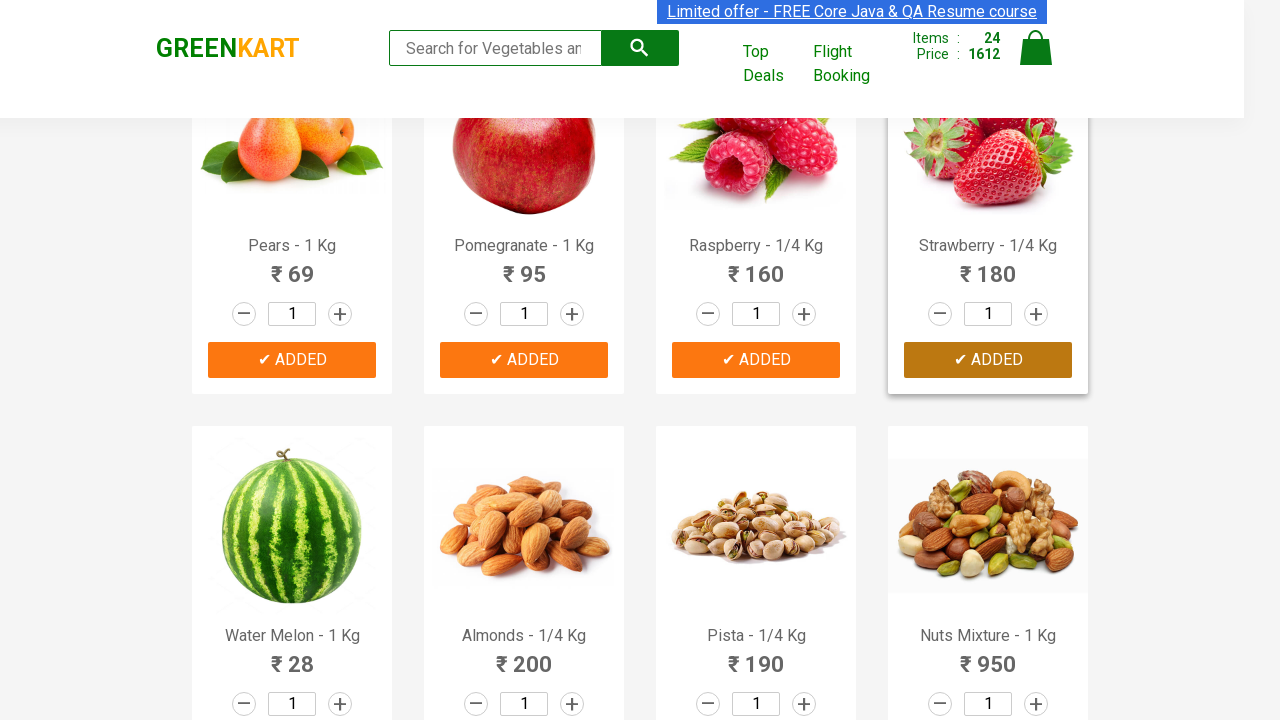

Clicked add to cart button for product 25 at (292, 360) on .product-action button >> nth=24
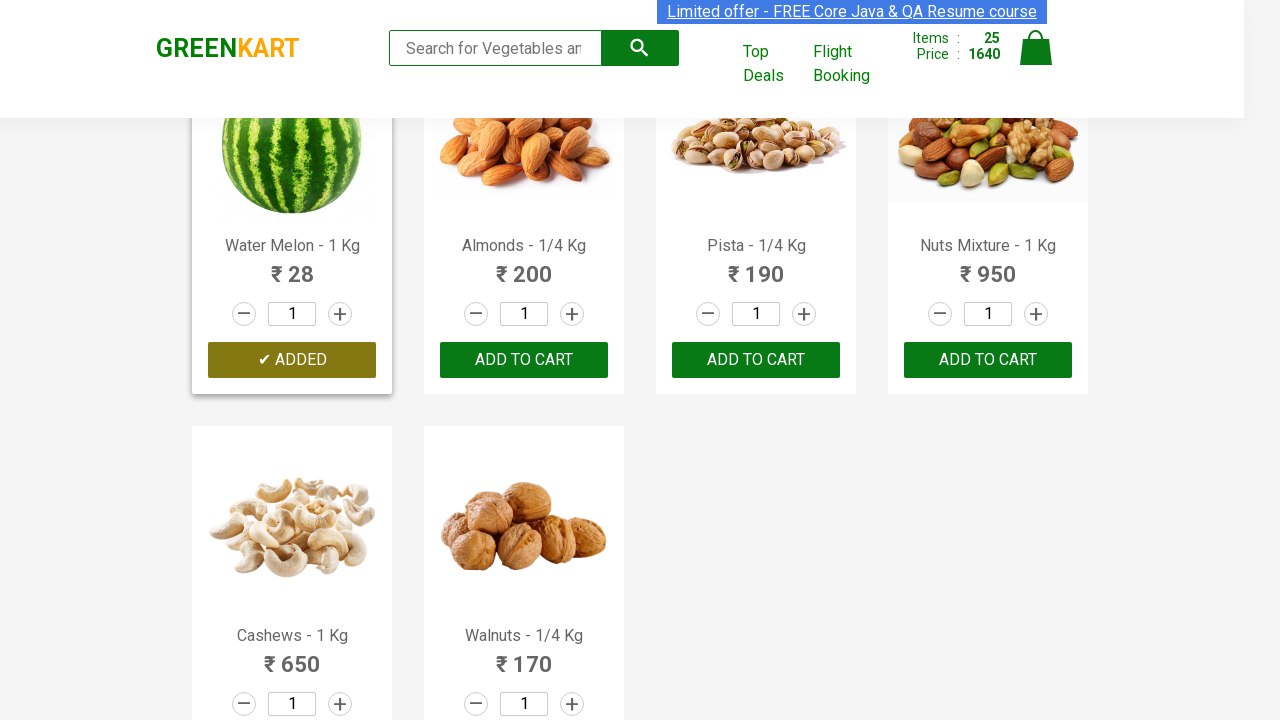

Clicked add to cart button for product 26 at (524, 360) on .product-action button >> nth=25
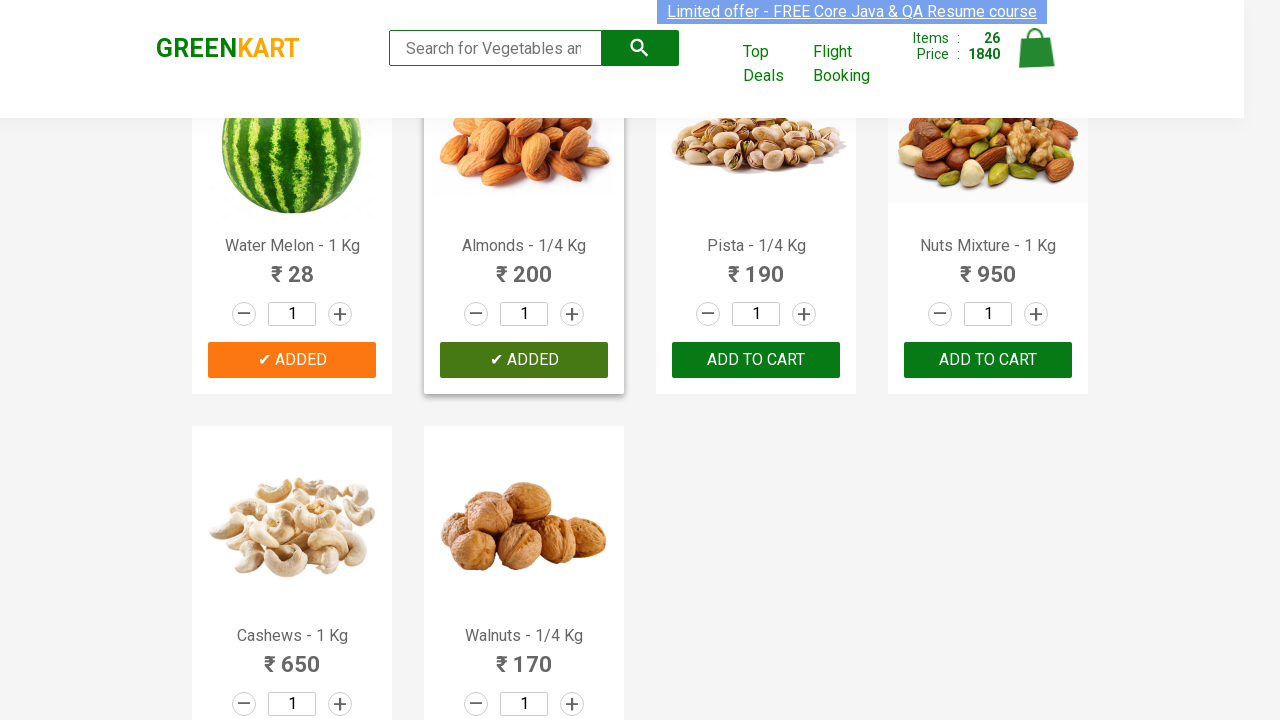

Clicked add to cart button for product 27 at (756, 360) on .product-action button >> nth=26
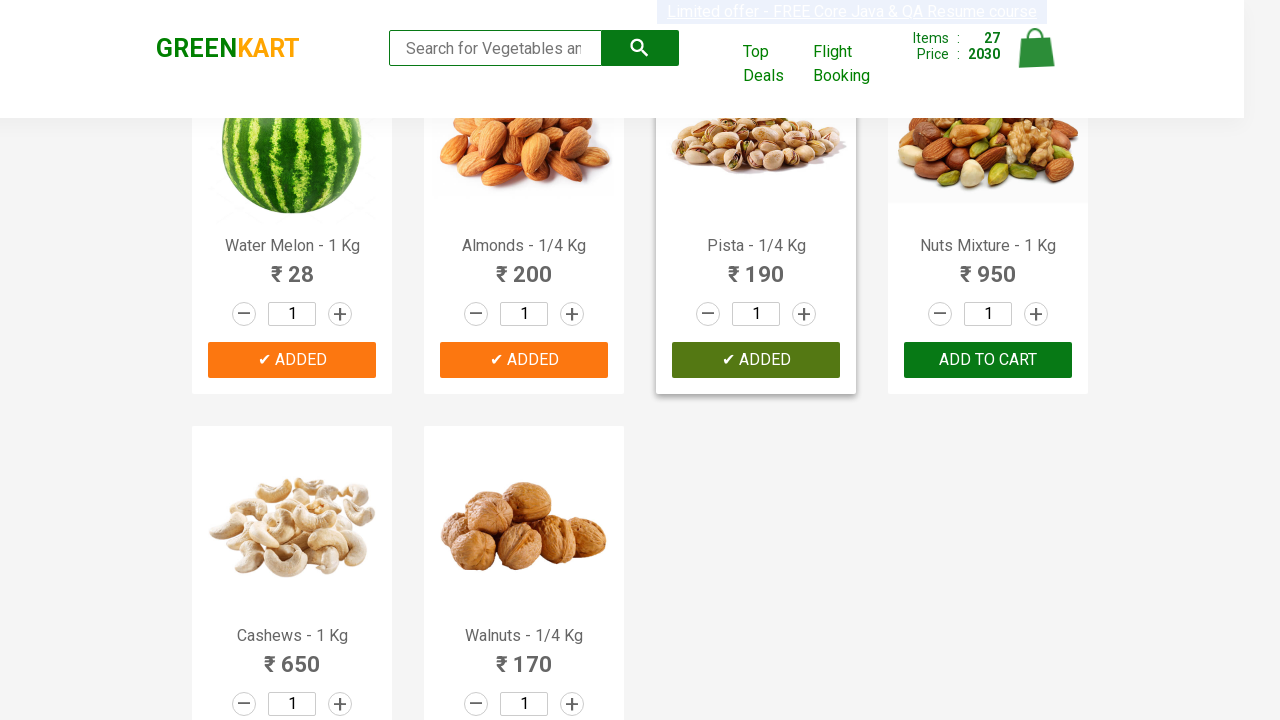

Clicked add to cart button for product 28 at (988, 360) on .product-action button >> nth=27
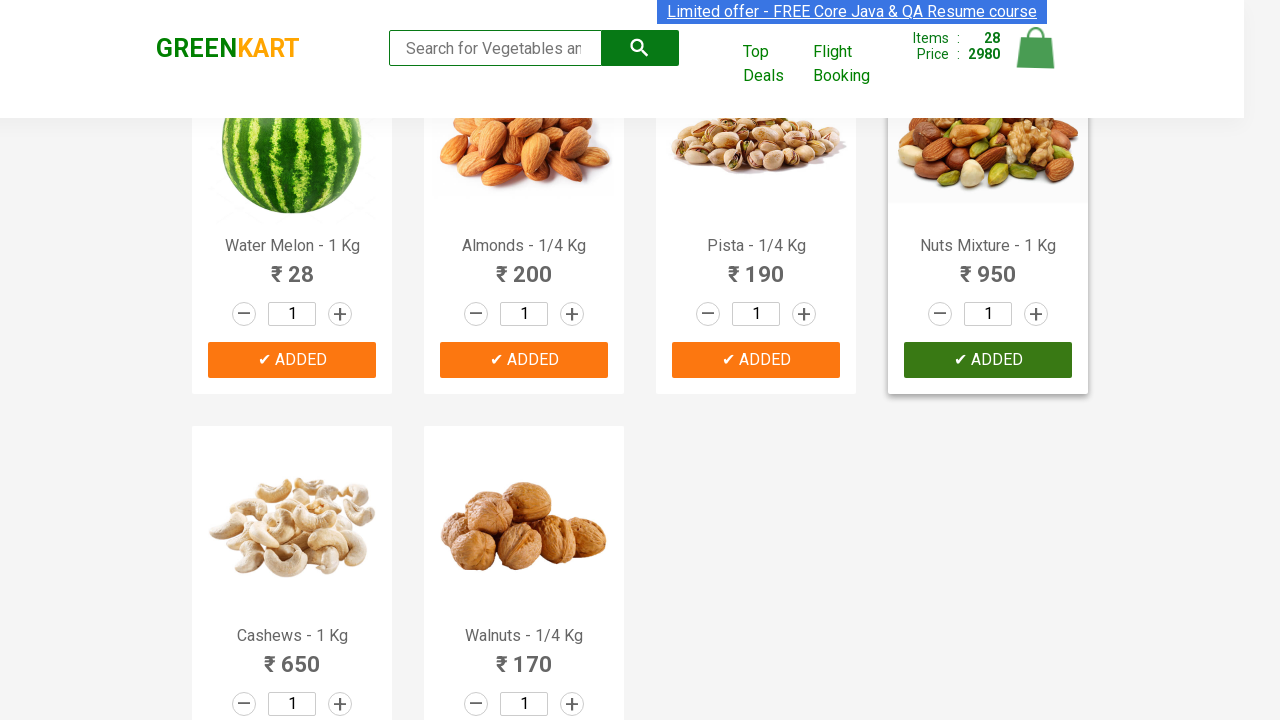

Clicked add to cart button for product 29 at (292, 569) on .product-action button >> nth=28
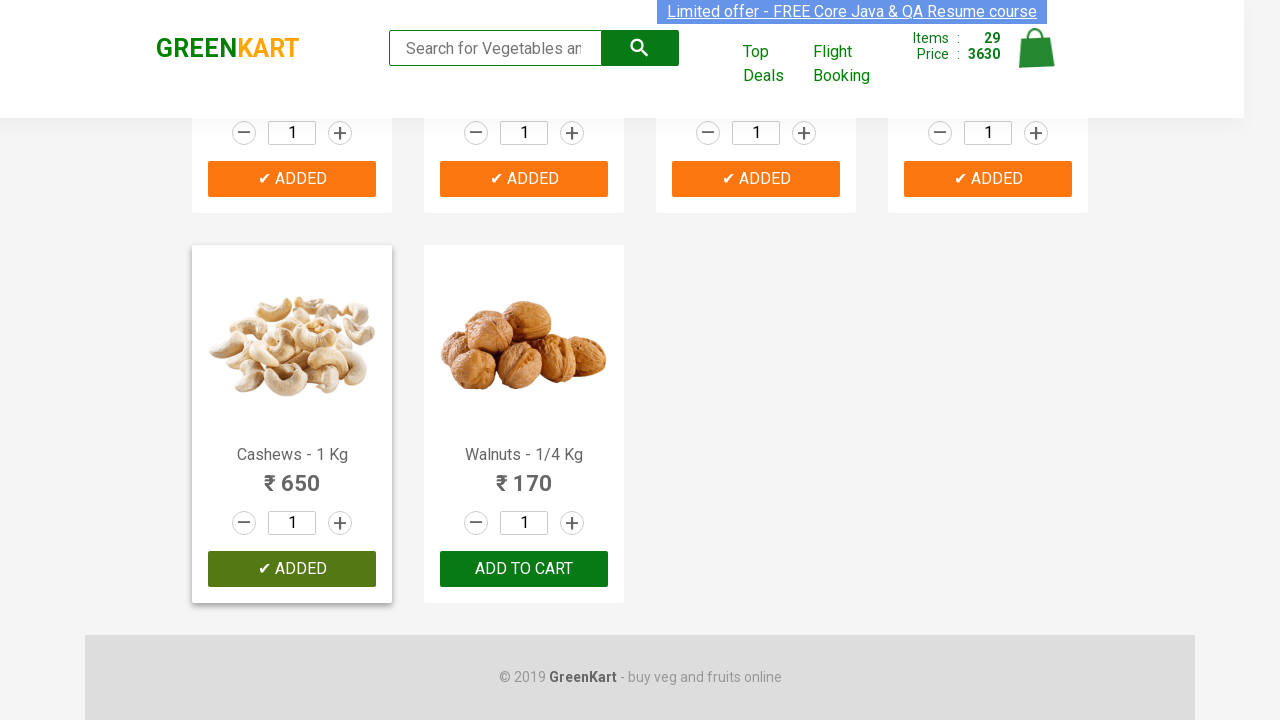

Clicked add to cart button for product 30 at (524, 569) on .product-action button >> nth=29
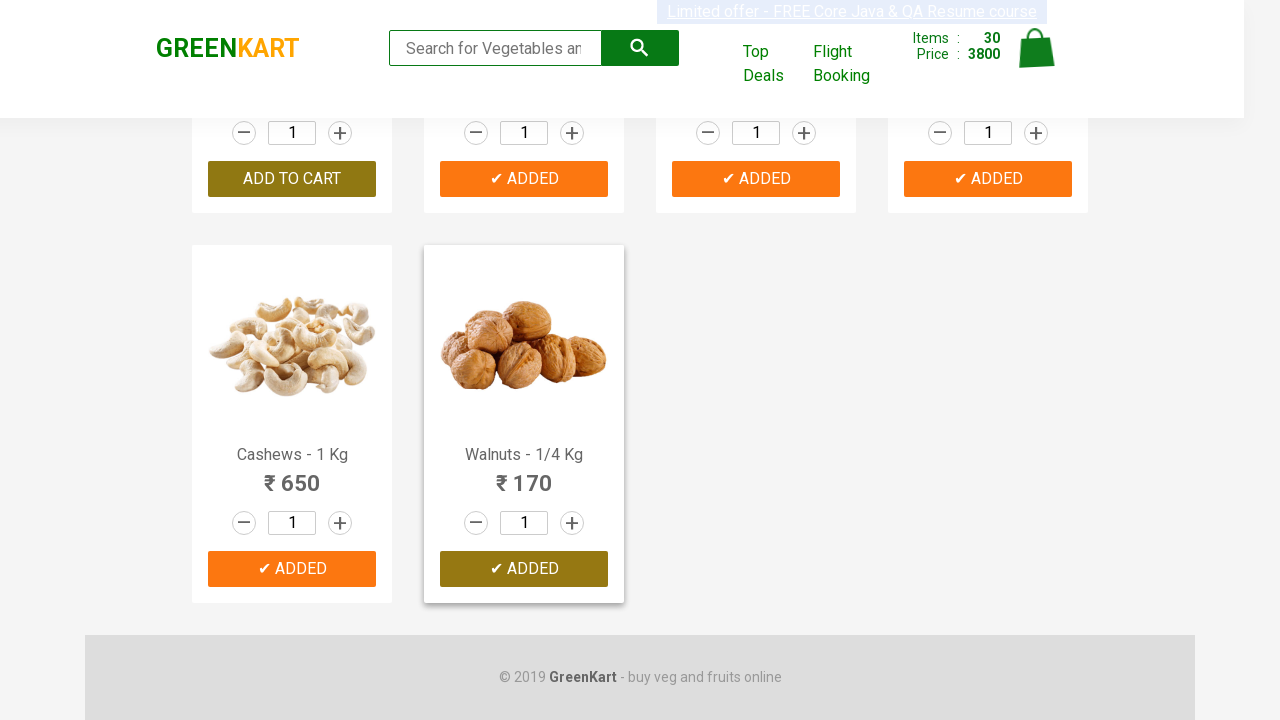

Waited for cart to update
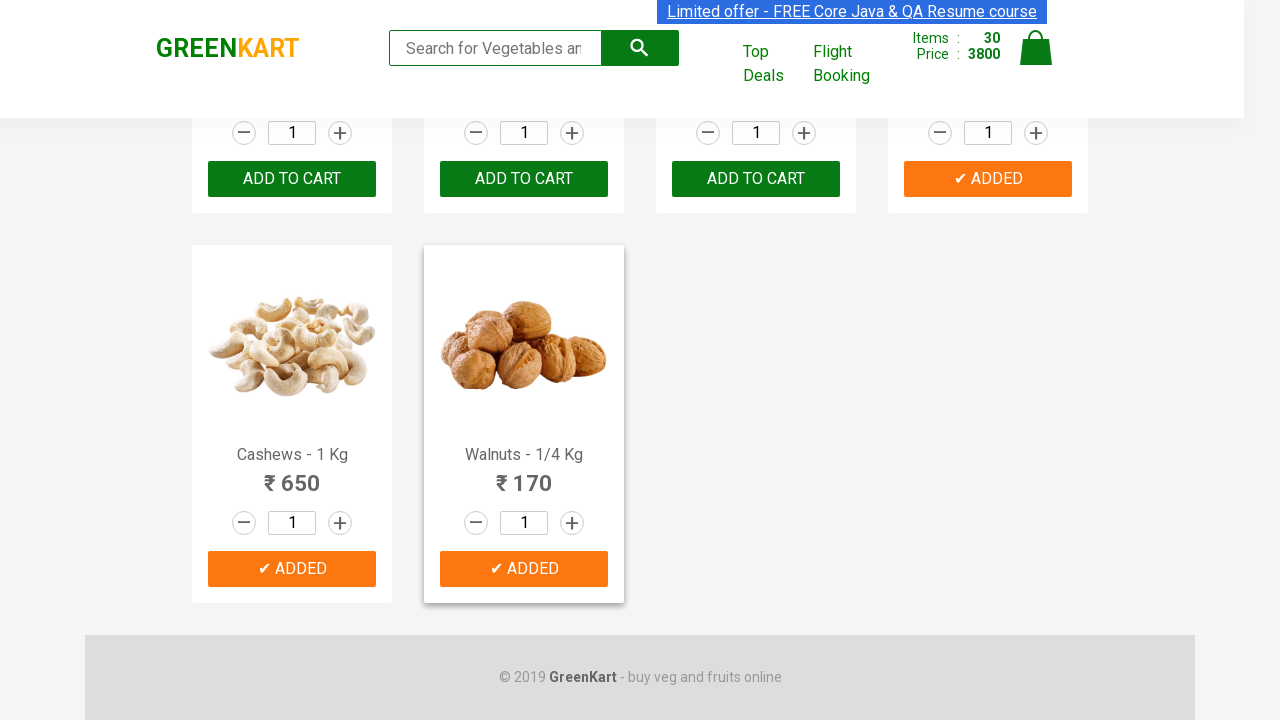

Cart total price is displayed
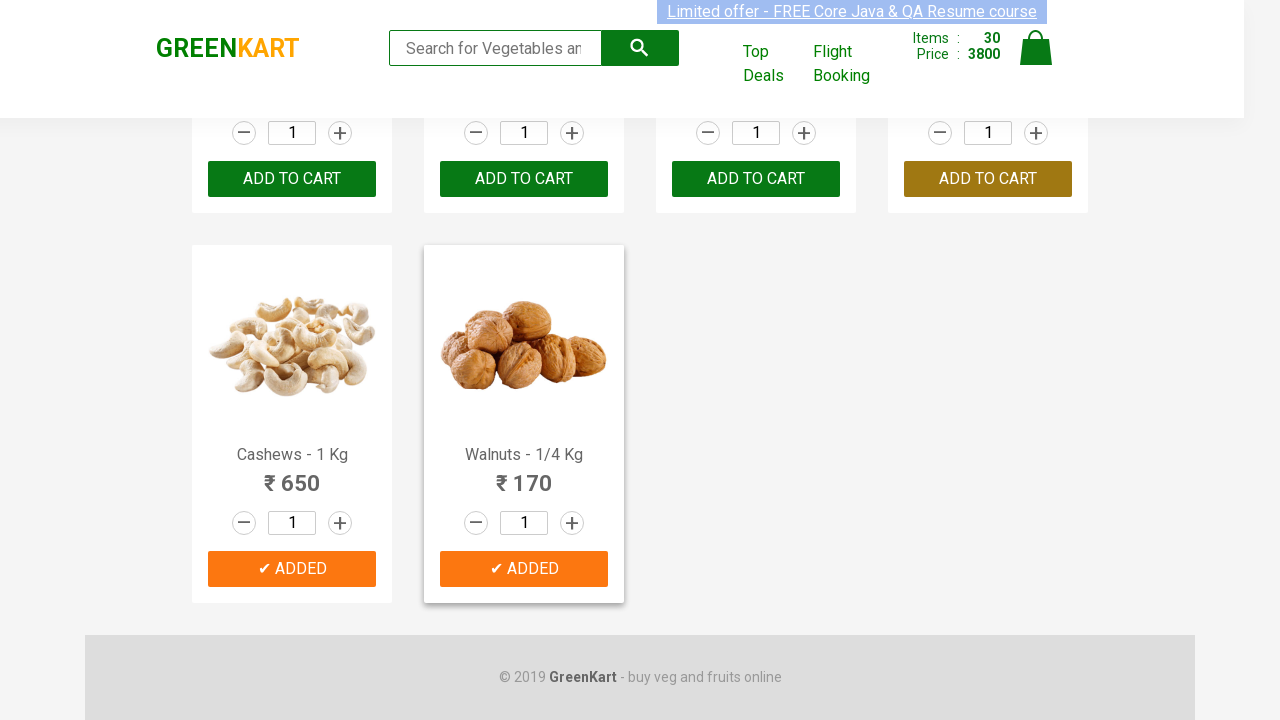

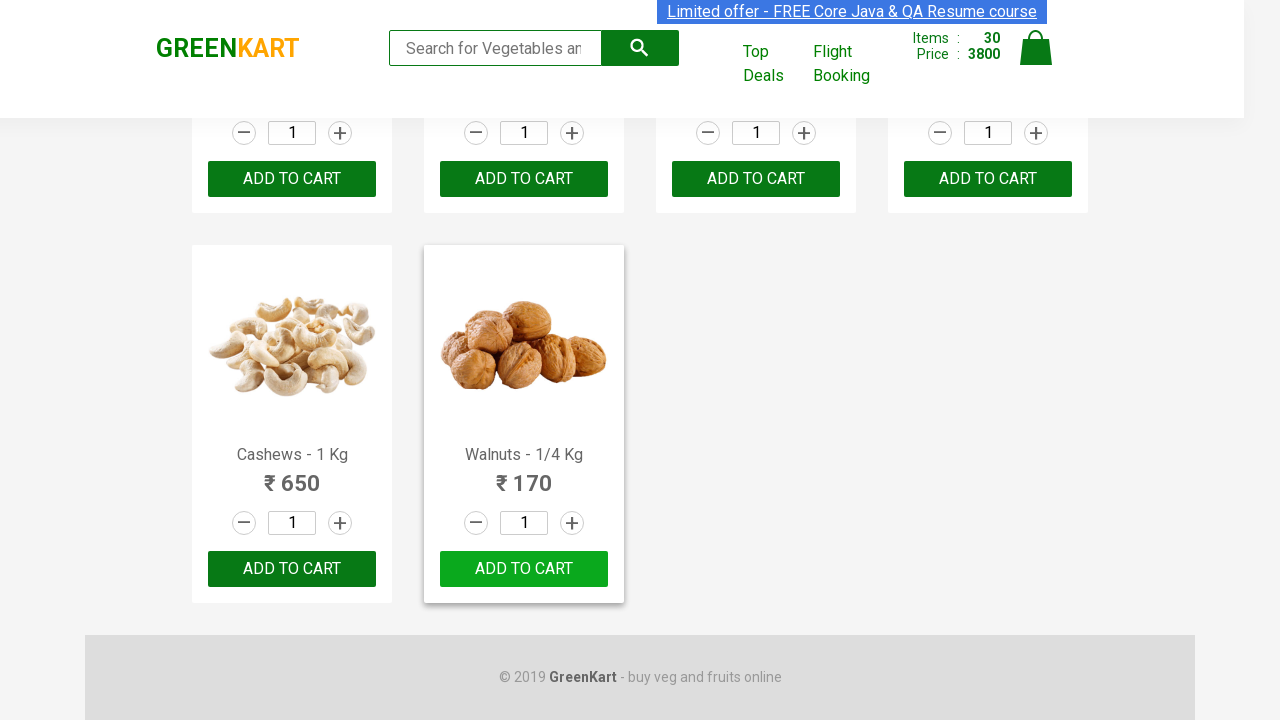